Tests an e-commerce flow by adding multiple items to cart, proceeding to checkout, and applying a promo code

Starting URL: https://rahulshettyacademy.com/seleniumPractise/#/

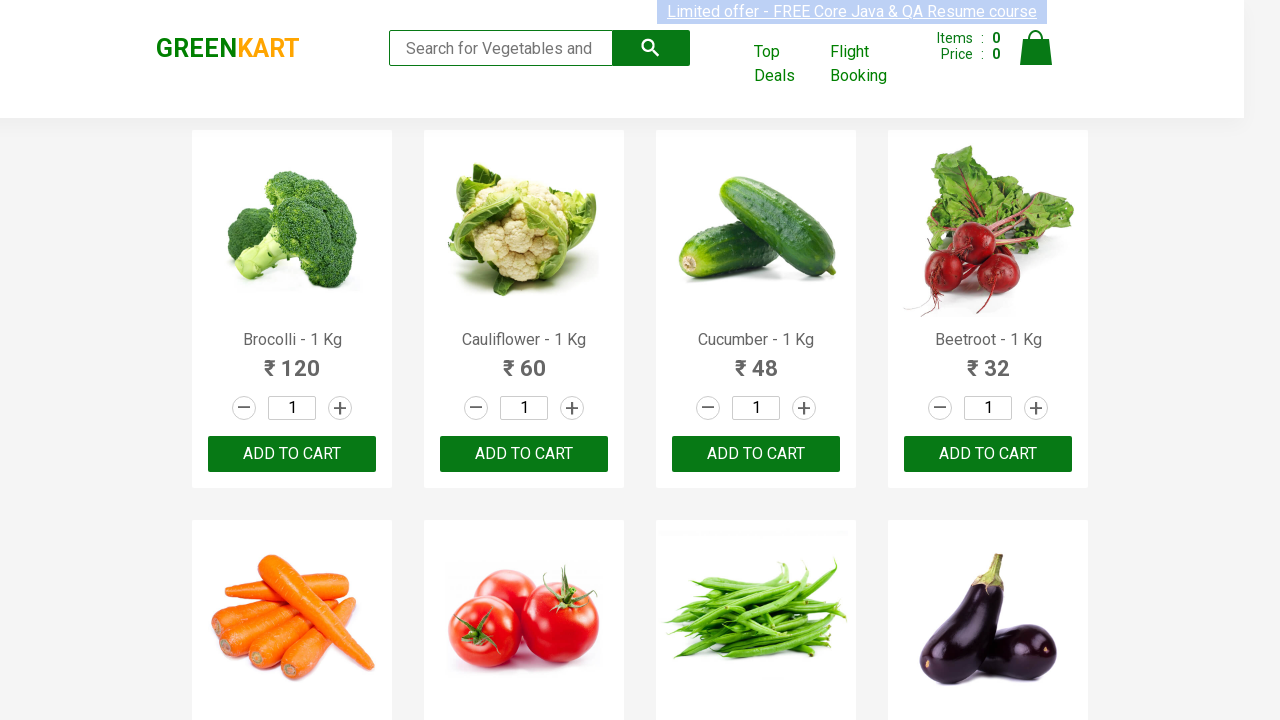

Waited for products to load on the page
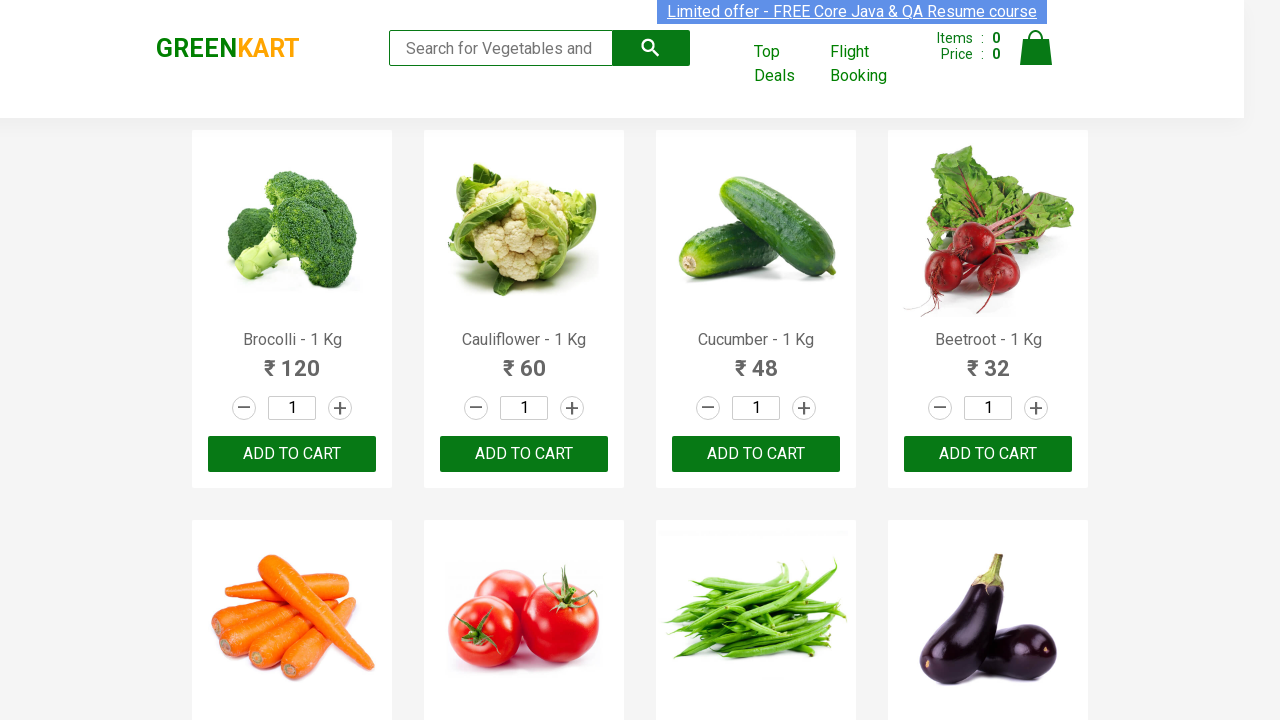

Retrieved all product elements from the page
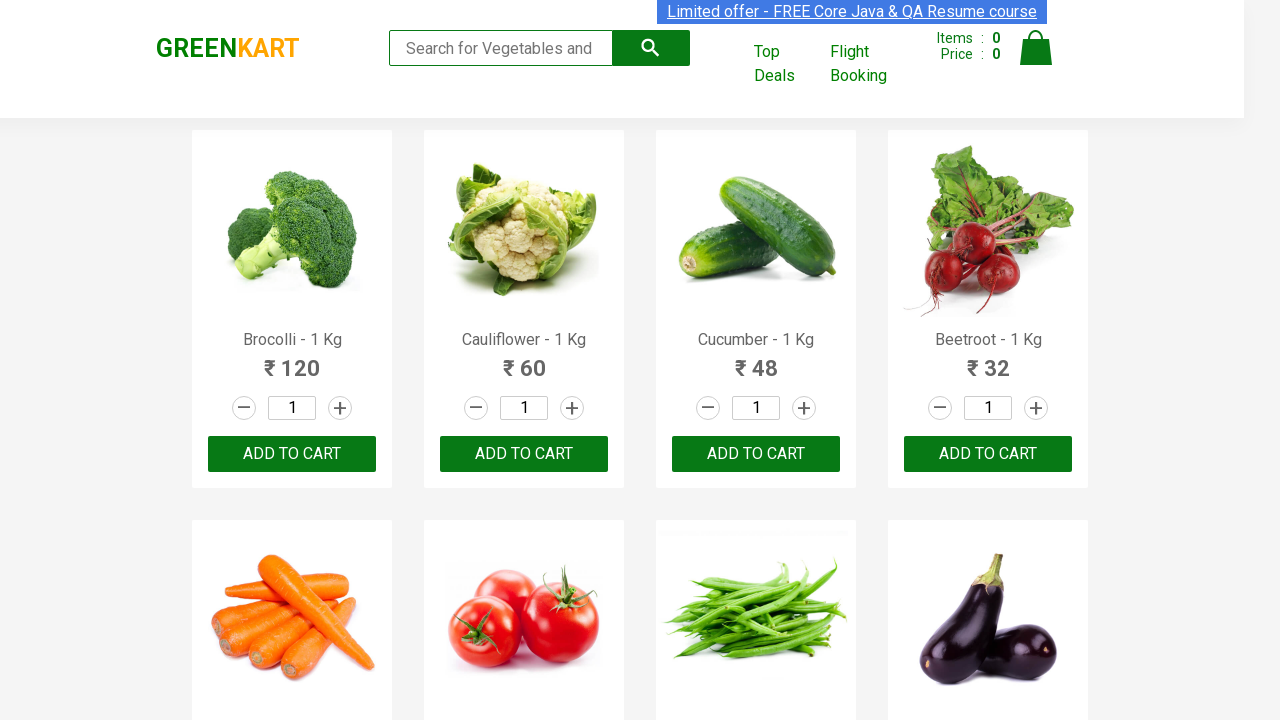

Clicked ADD TO CART button for Brocolli at (292, 454) on div.product-action >> nth=0
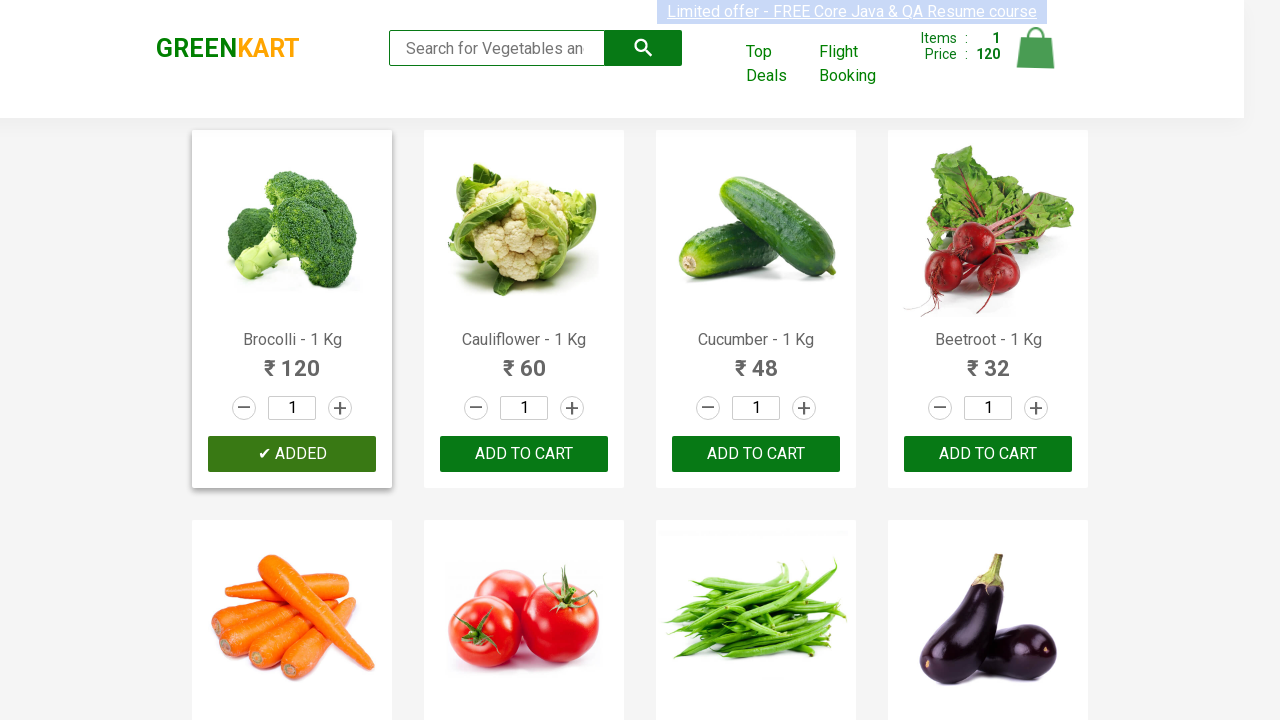

Clicked ADD TO CART button for Cucumber at (756, 454) on div.product-action >> nth=2
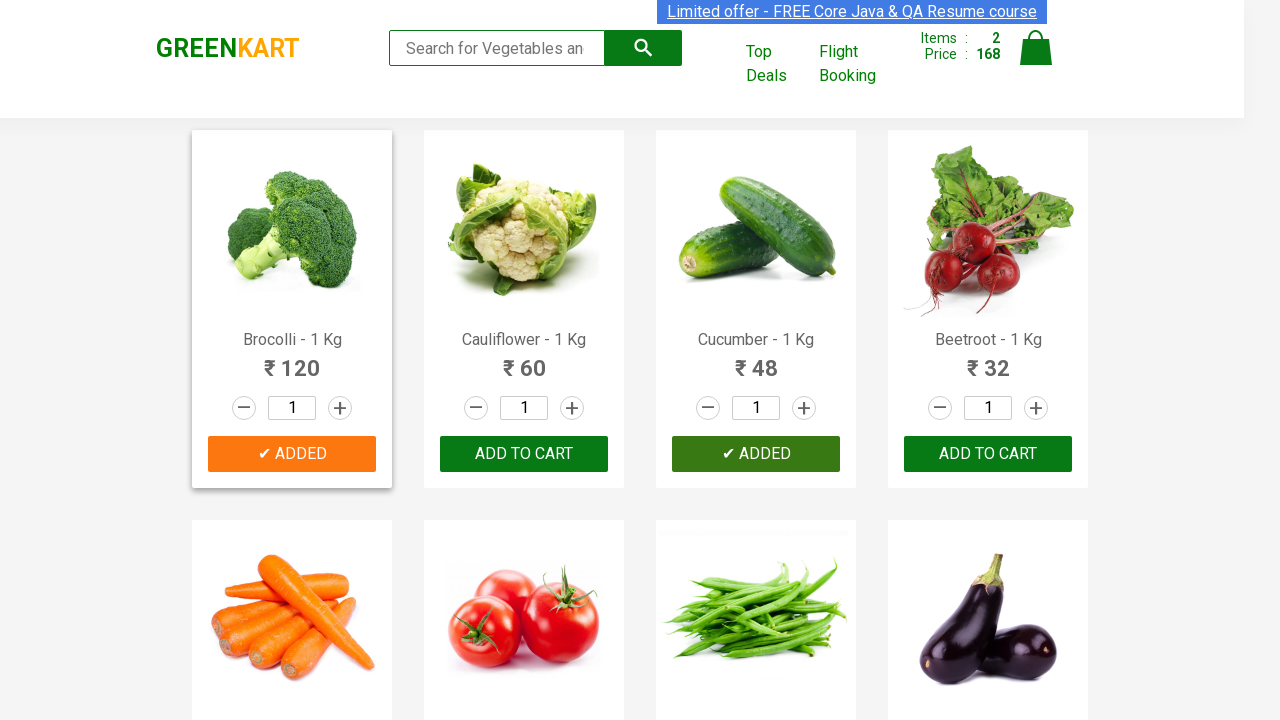

Clicked ADD TO CART button for Beetroot at (988, 454) on div.product-action >> nth=3
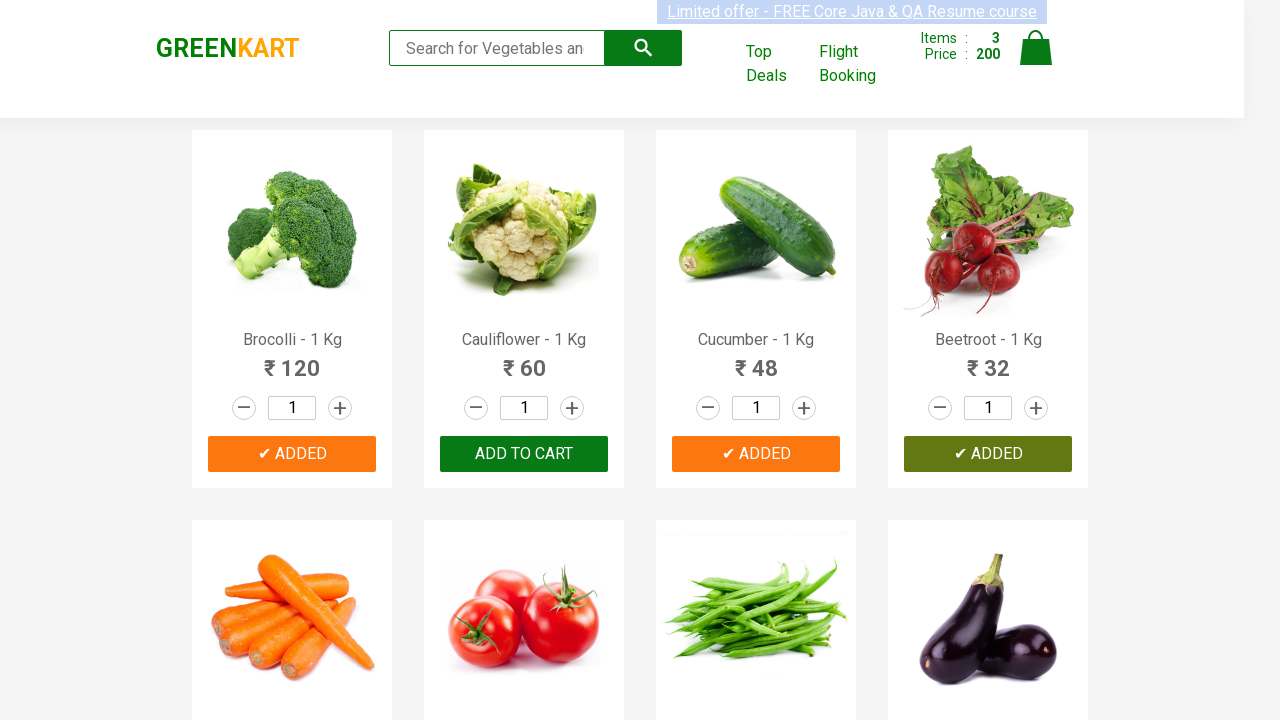

Clicked on cart icon to view cart at (1036, 48) on img[alt='Cart']
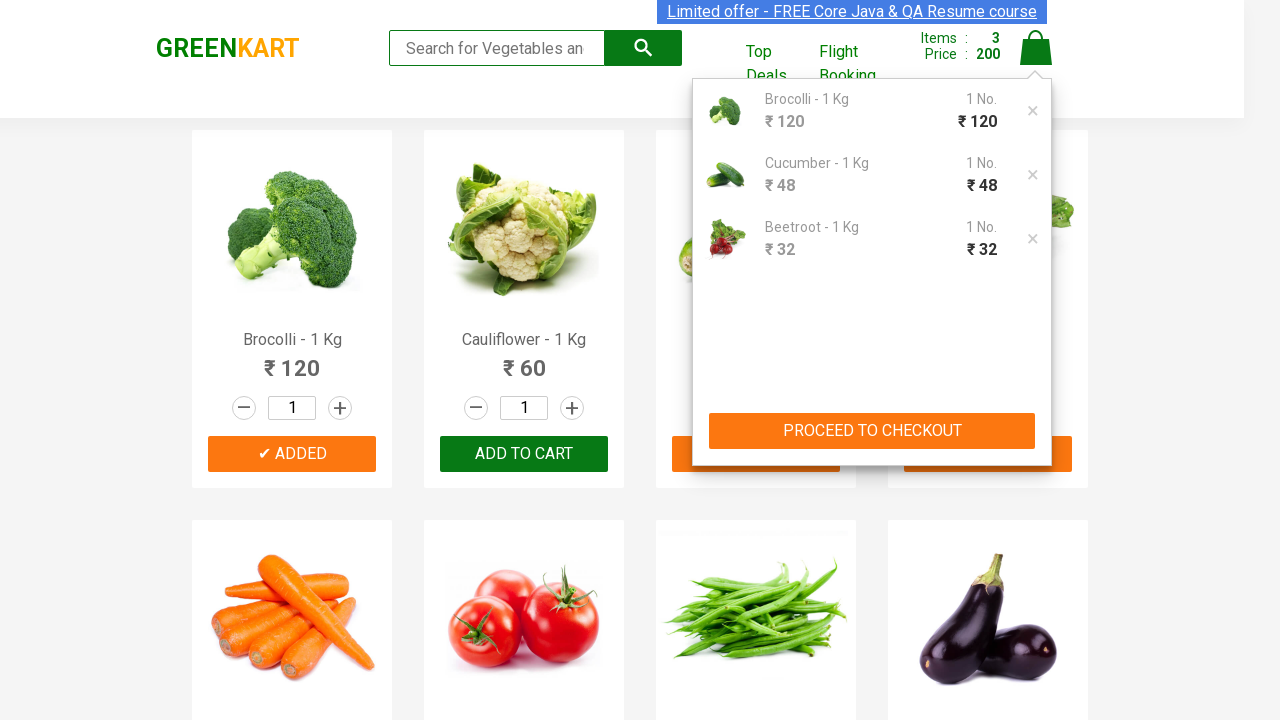

Clicked PROCEED TO CHECKOUT button at (872, 431) on button:has-text('PROCEED TO CHECKOUT')
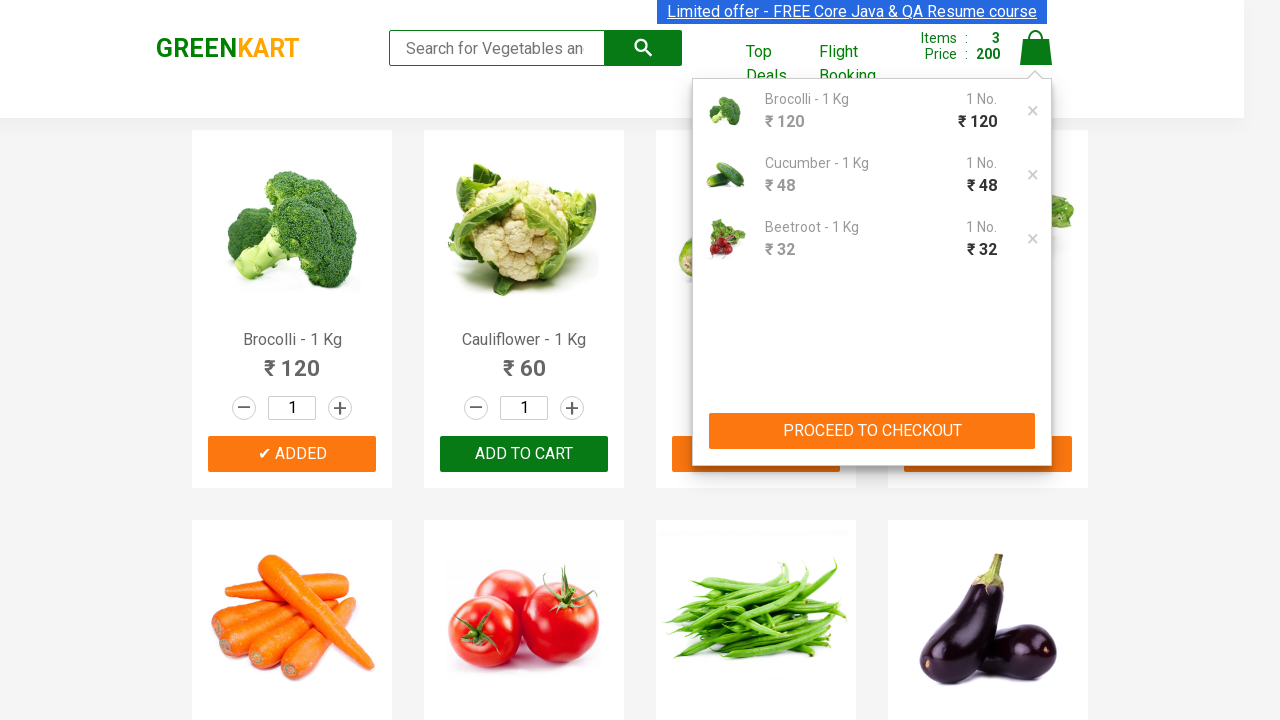

Waited for promo code input field to appear
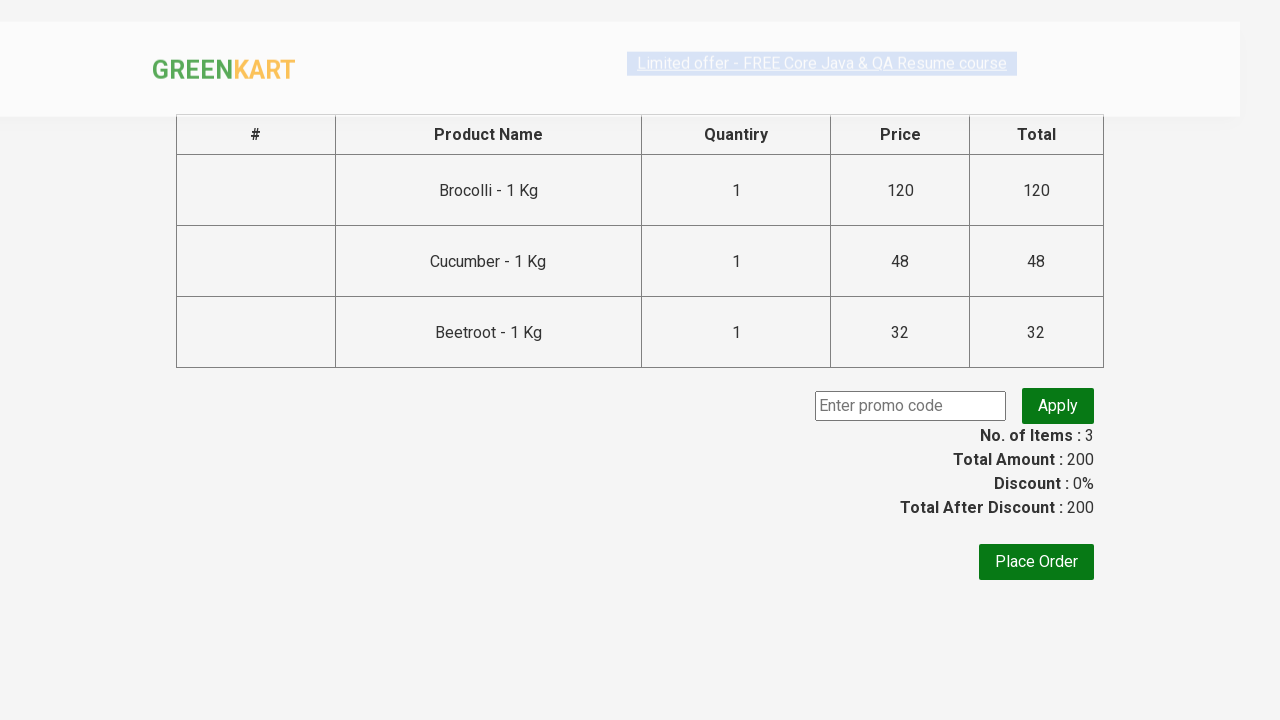

Entered promo code 'rahulshettyacademy' into the field on input.promoCode
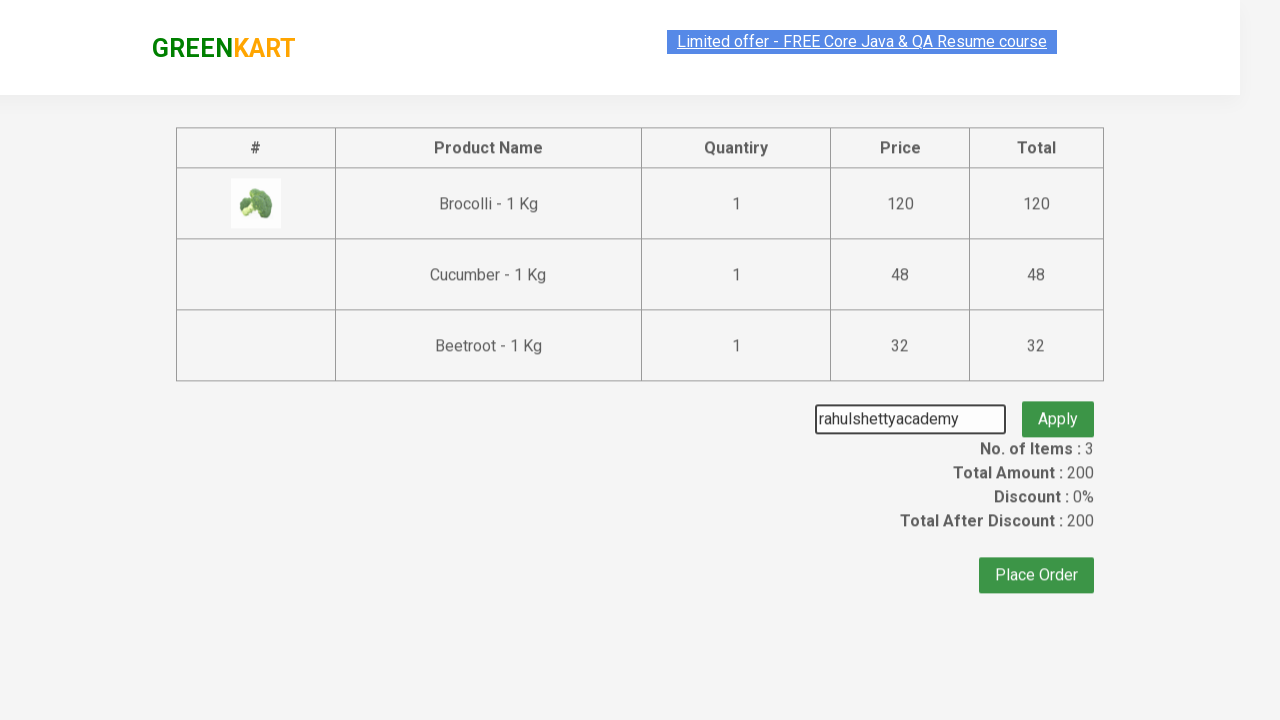

Clicked apply promo code button at (1058, 406) on button.promoBtn
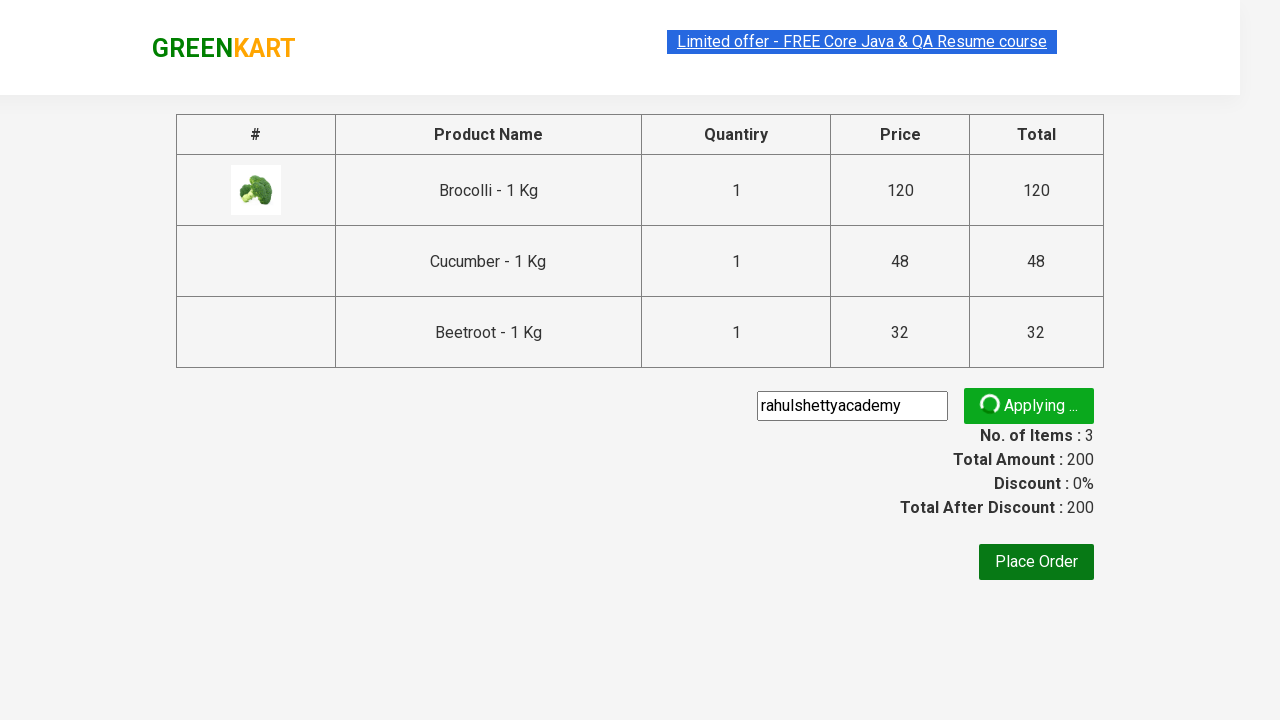

Promo code was successfully applied and confirmation message appeared
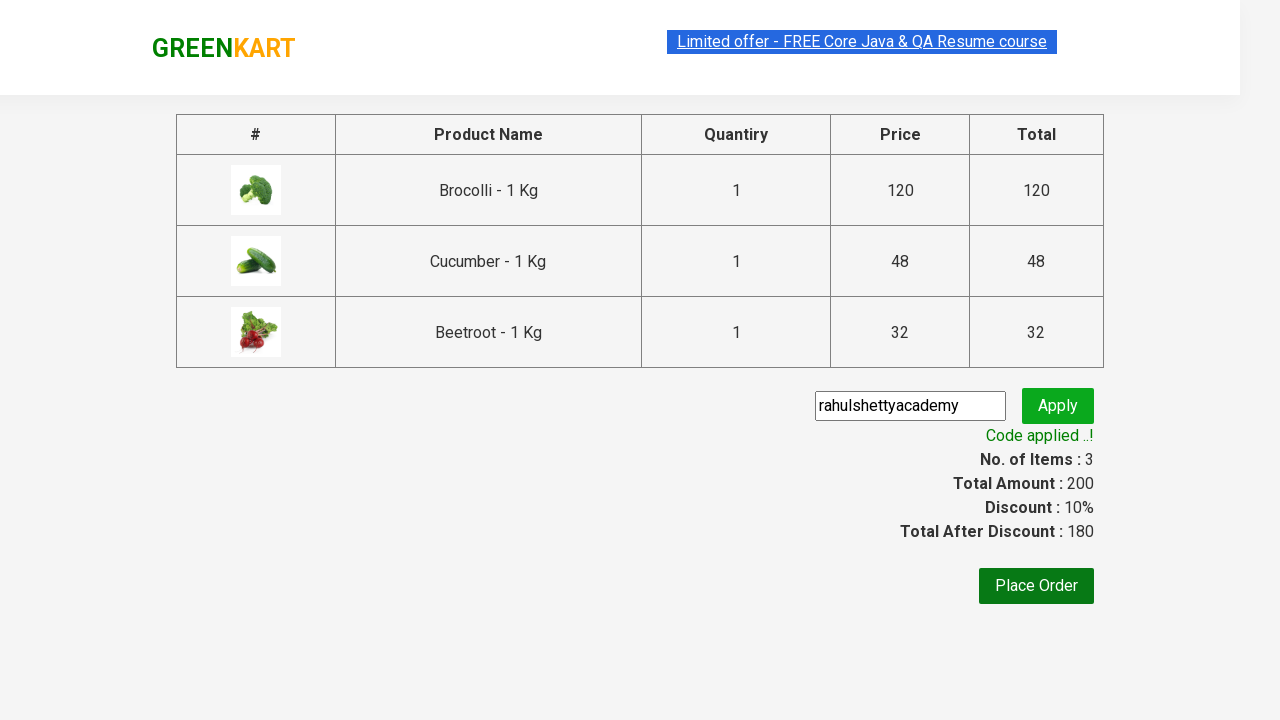

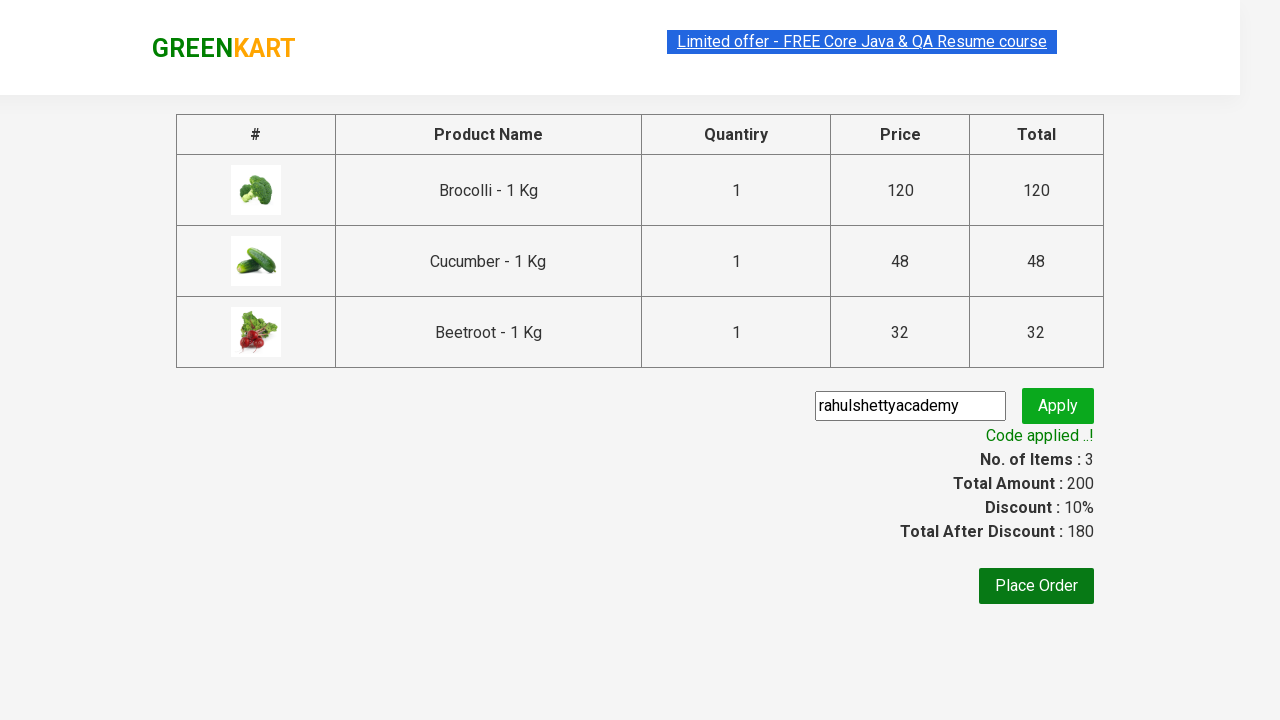